Tests right-click (context click) functionality on a button element and verifies the right-click message appears

Starting URL: https://demoqa.com/buttons

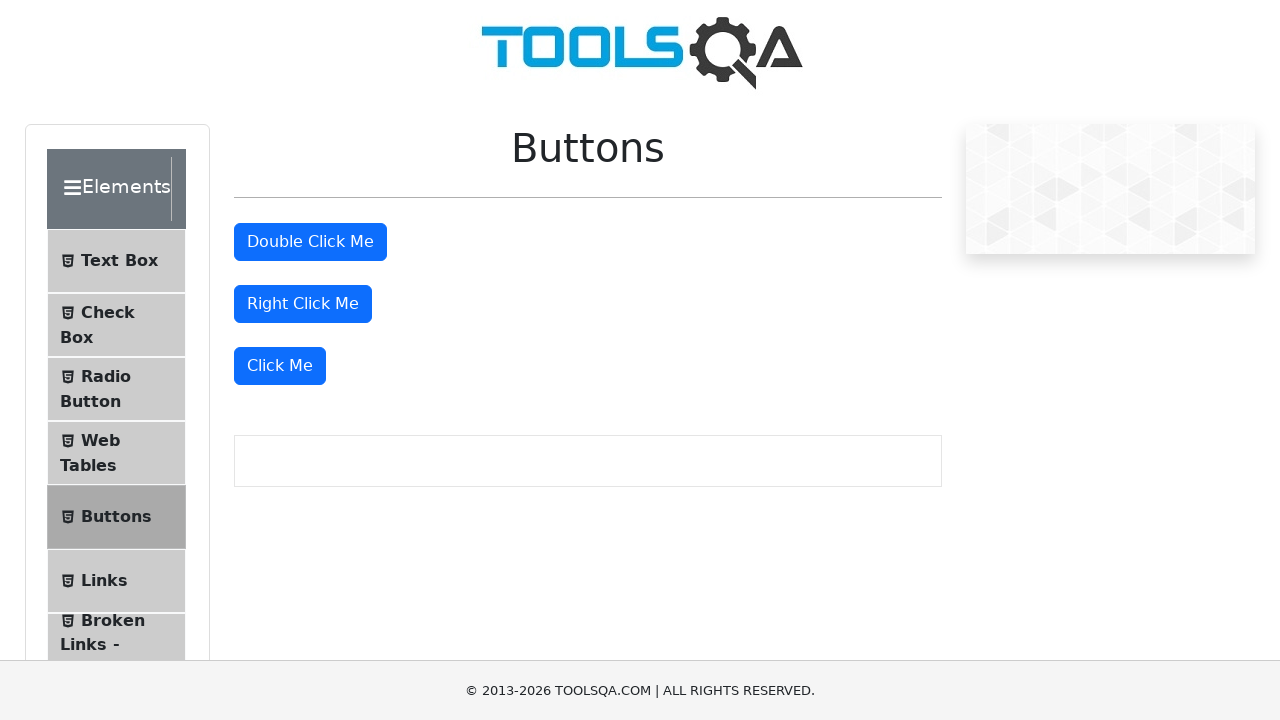

Right-clicked on the right-click button element at (303, 304) on //button[@id='rightClickBtn']
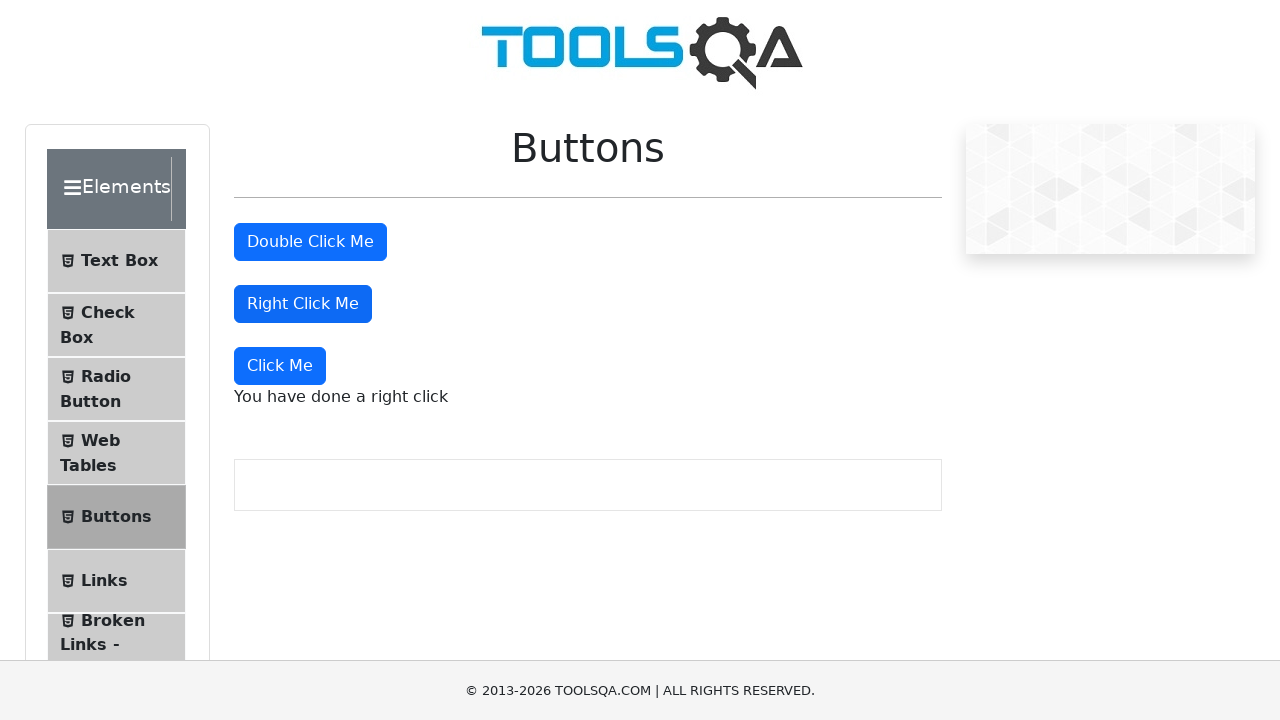

Right-click message appeared on page
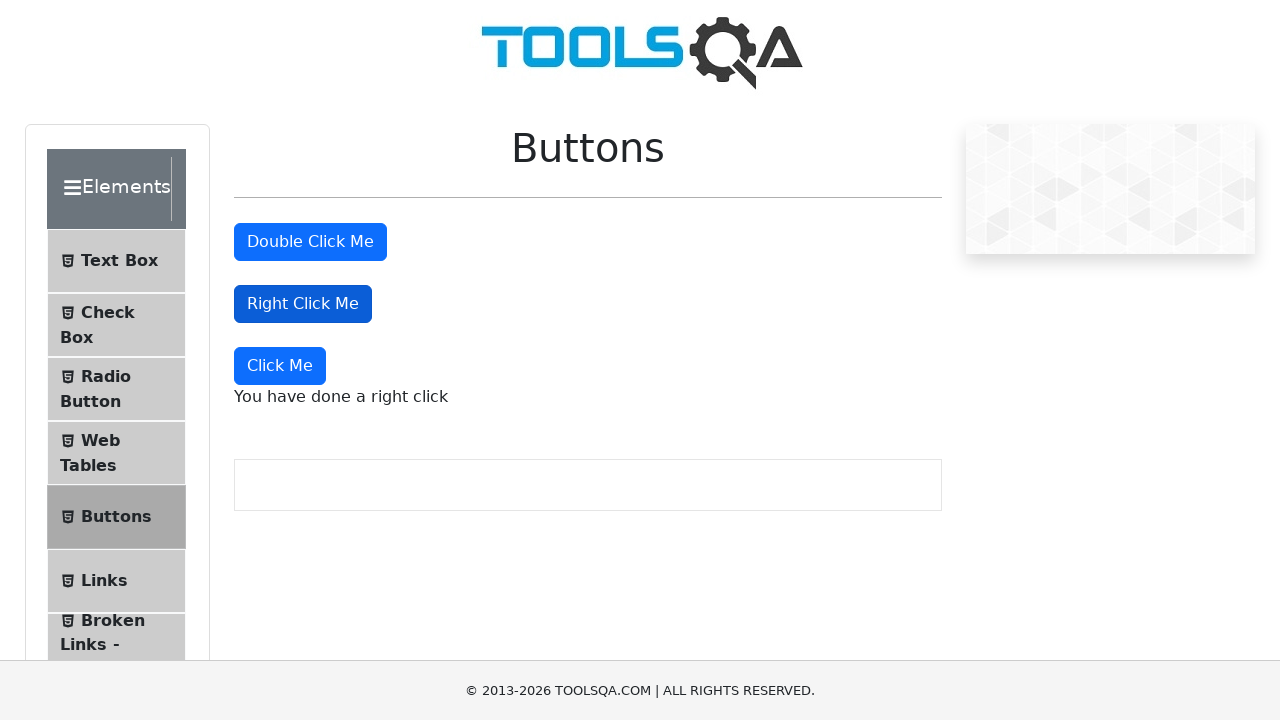

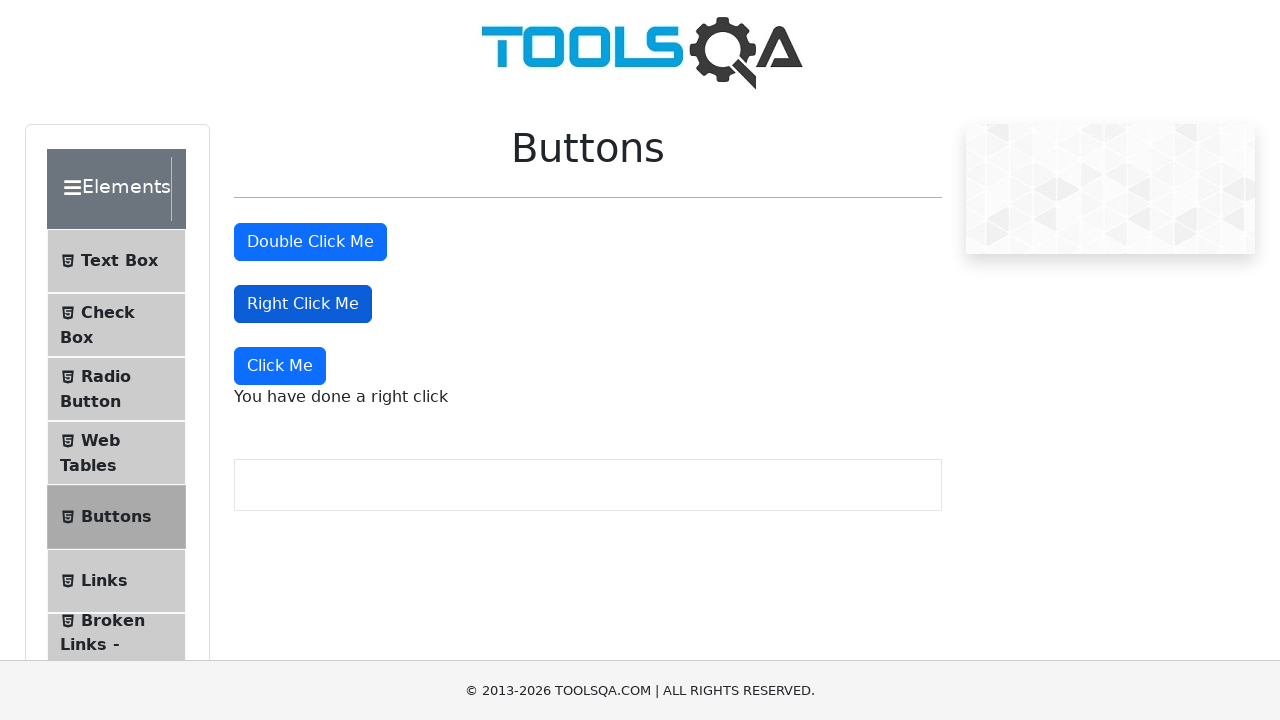